Navigates to Flipkart e-commerce homepage

Starting URL: https://www.flipkart.com

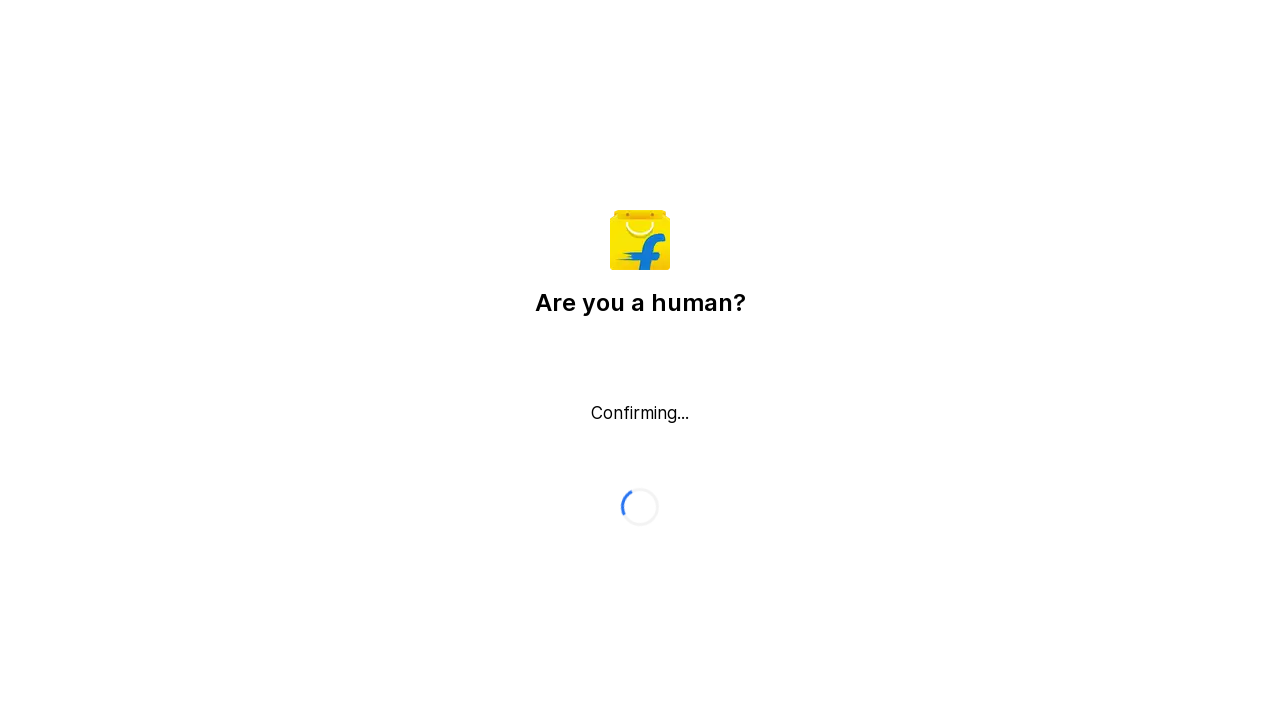

Waited for Flipkart homepage to load (domcontentloaded state)
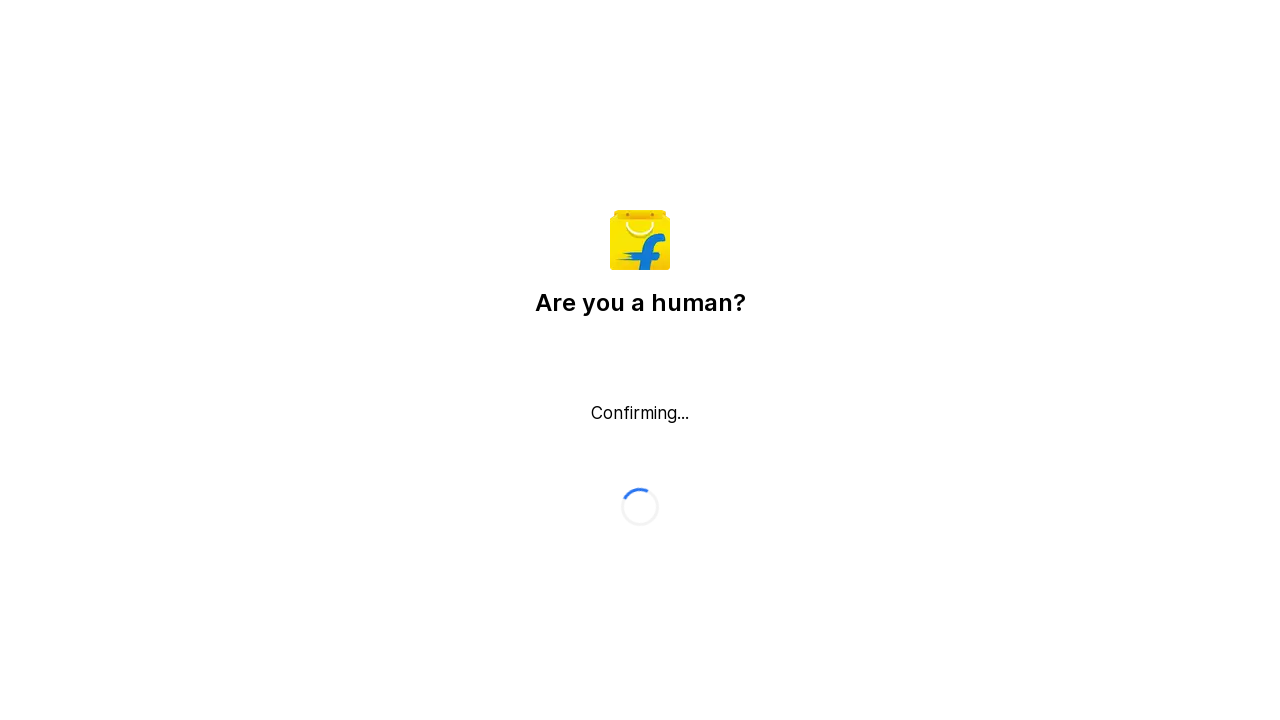

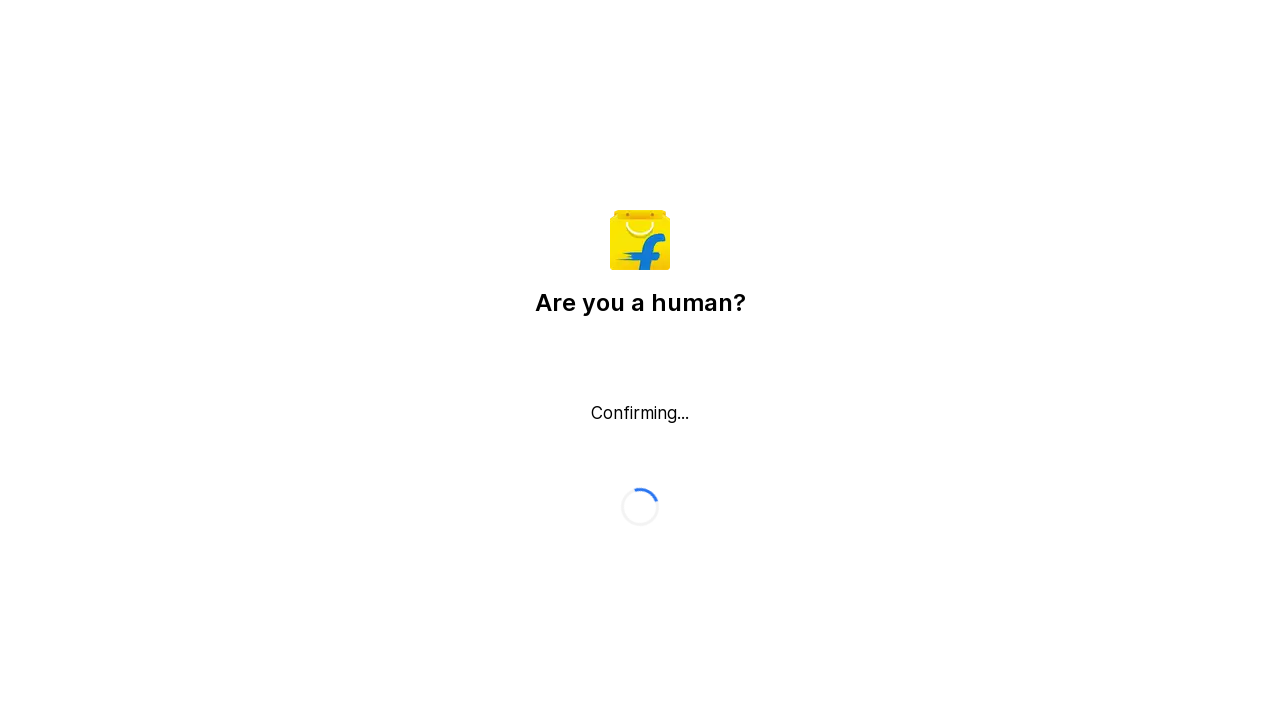